Loads the game switcher page and reloads it to verify proper loading behavior in production environment

Starting URL: https://edu-create.vercel.app/games/switcher

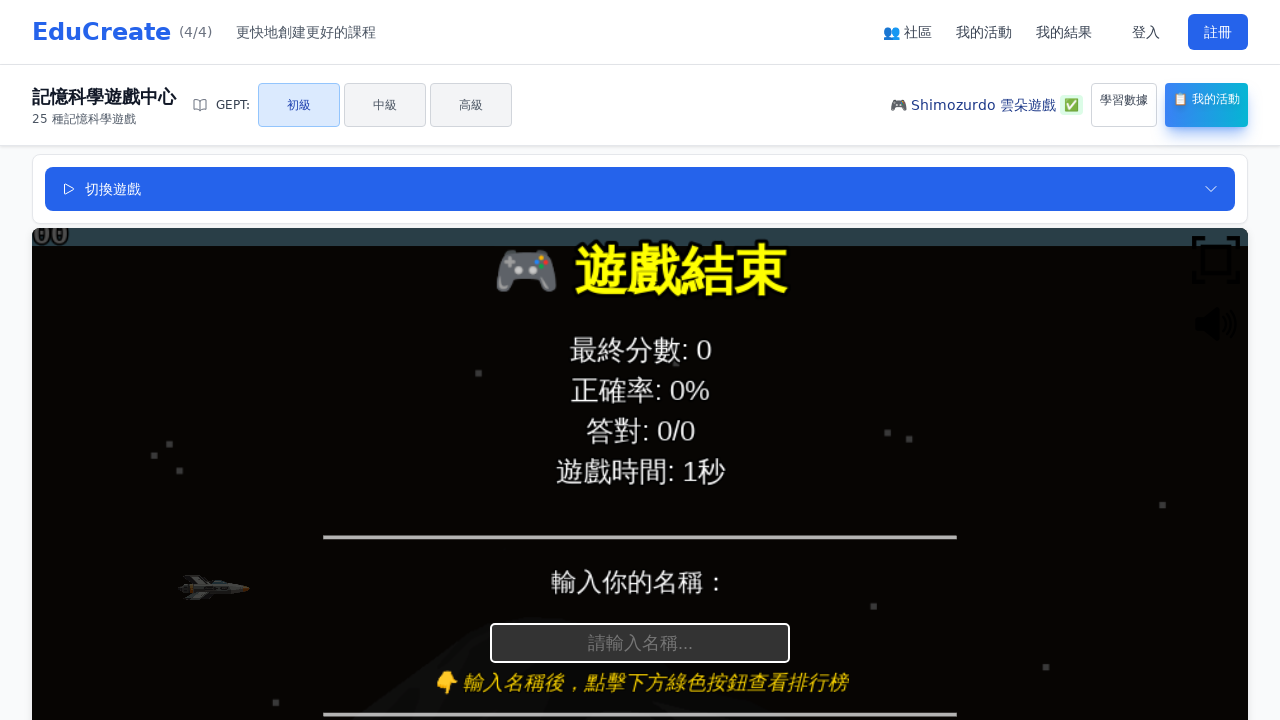

Set mobile viewport size to 375x667
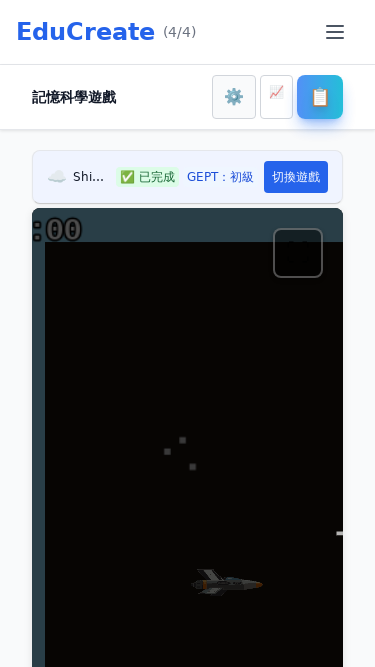

Initial page load completed (networkidle)
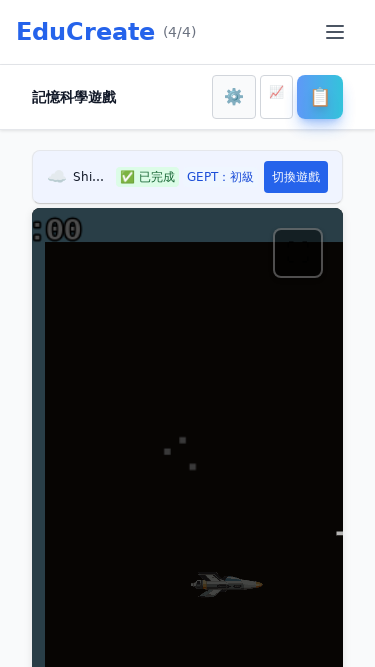

Reloaded page to verify consistent loading behavior
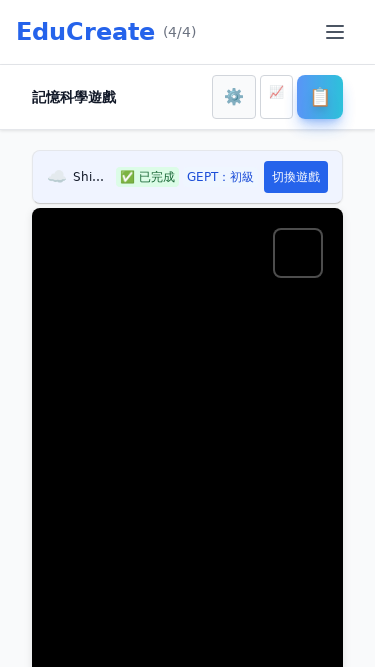

Page reload completed (networkidle)
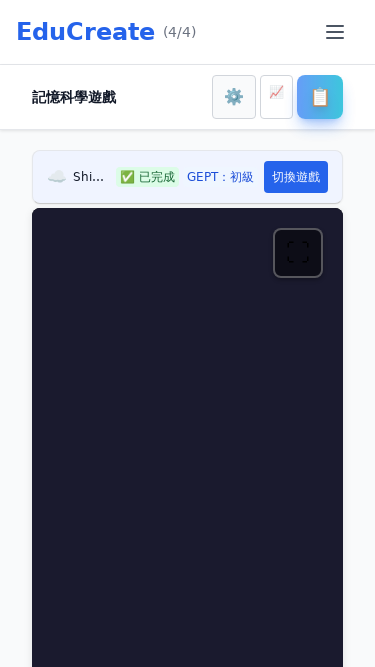

Page body element is present - game switcher page loaded successfully
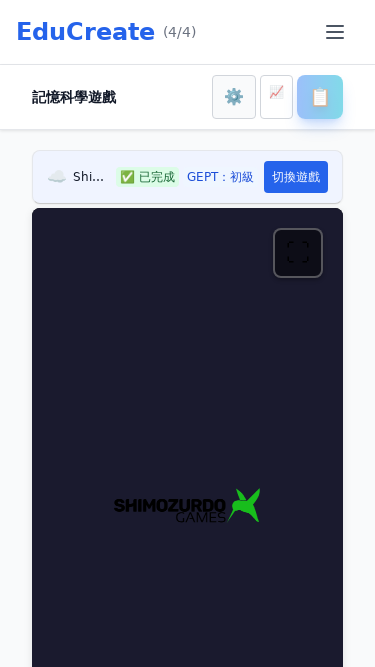

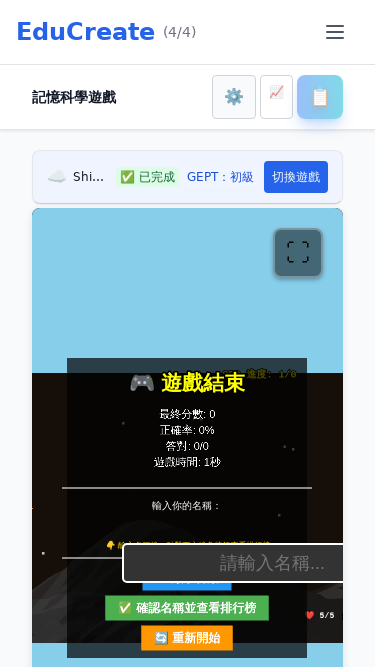